Tests mouse double-click functionality by navigating to a test automation practice site and performing a double-click on a "Copy Text" button.

Starting URL: https://testautomationpractice.blogspot.com/

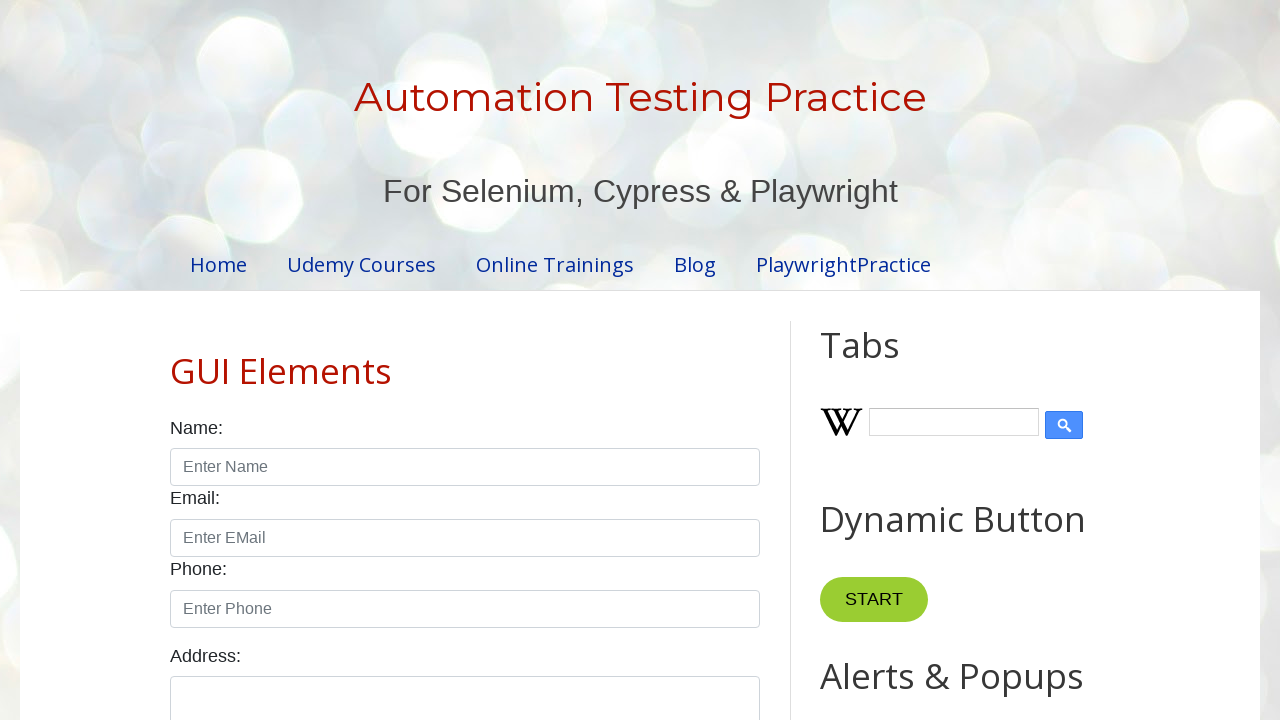

Located the 'Copy Text' button element
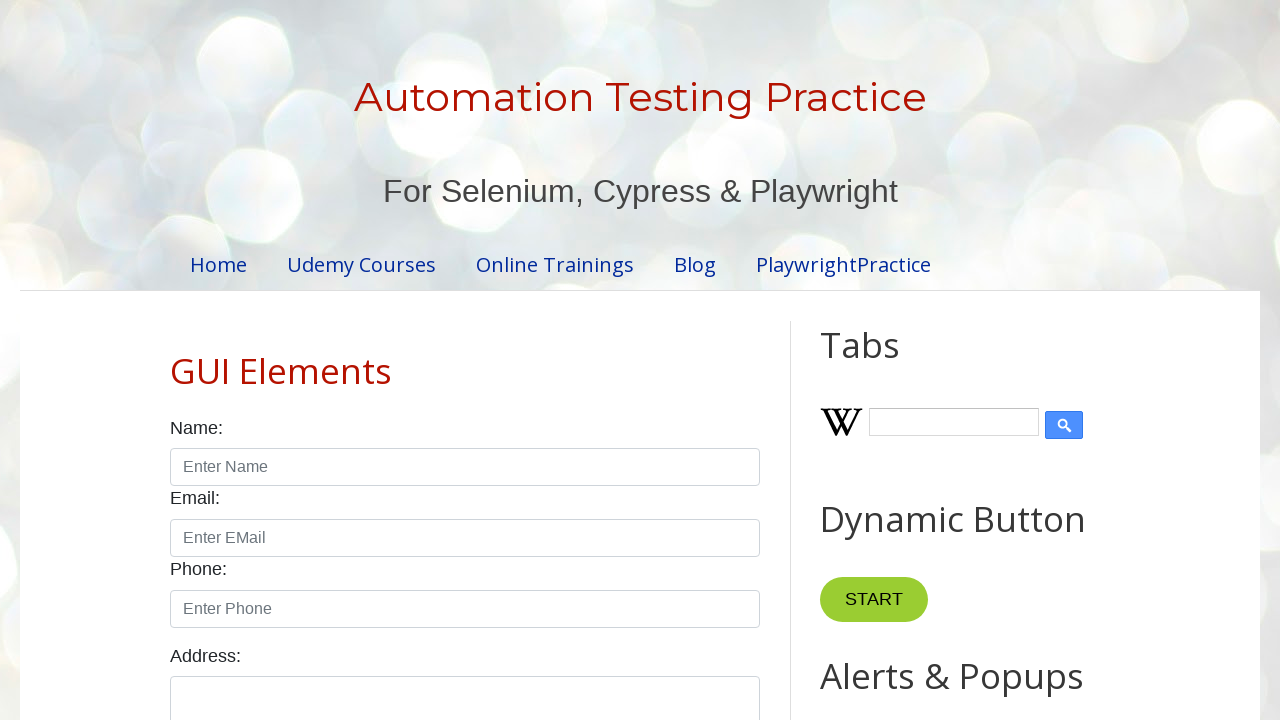

Performed double-click on the 'Copy Text' button at (885, 360) on xpath=//button[normalize-space()='Copy Text']
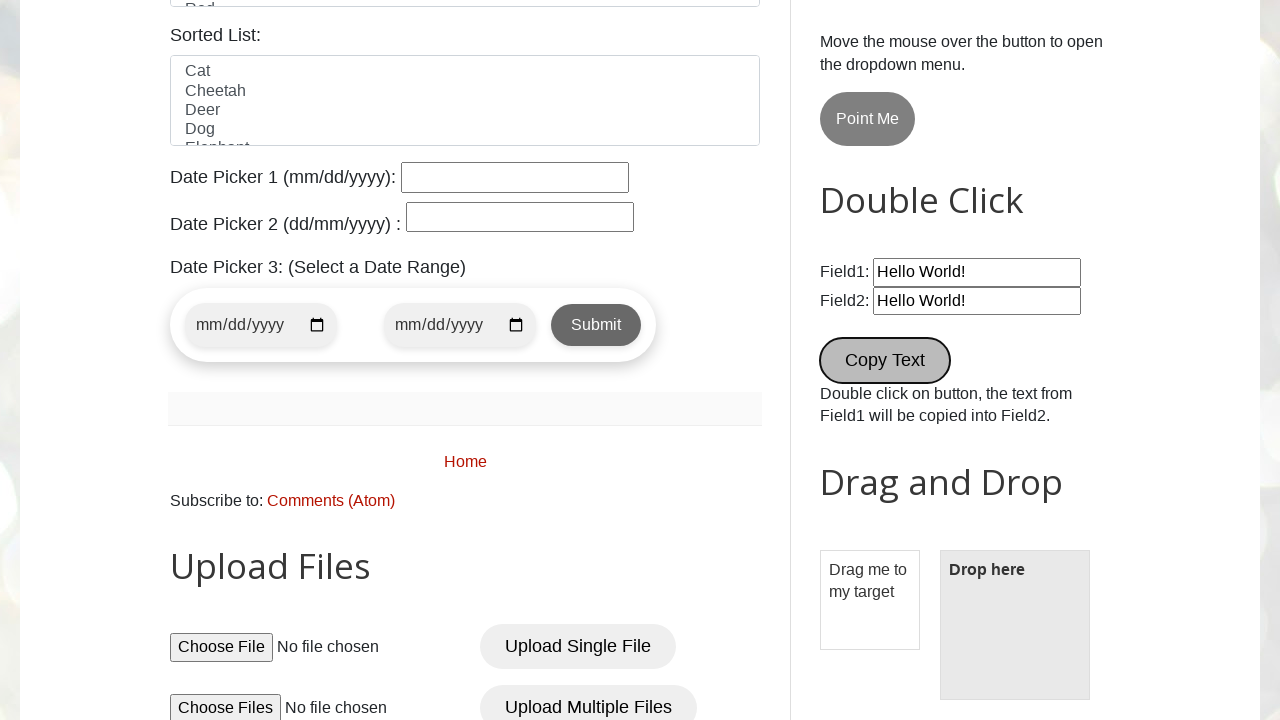

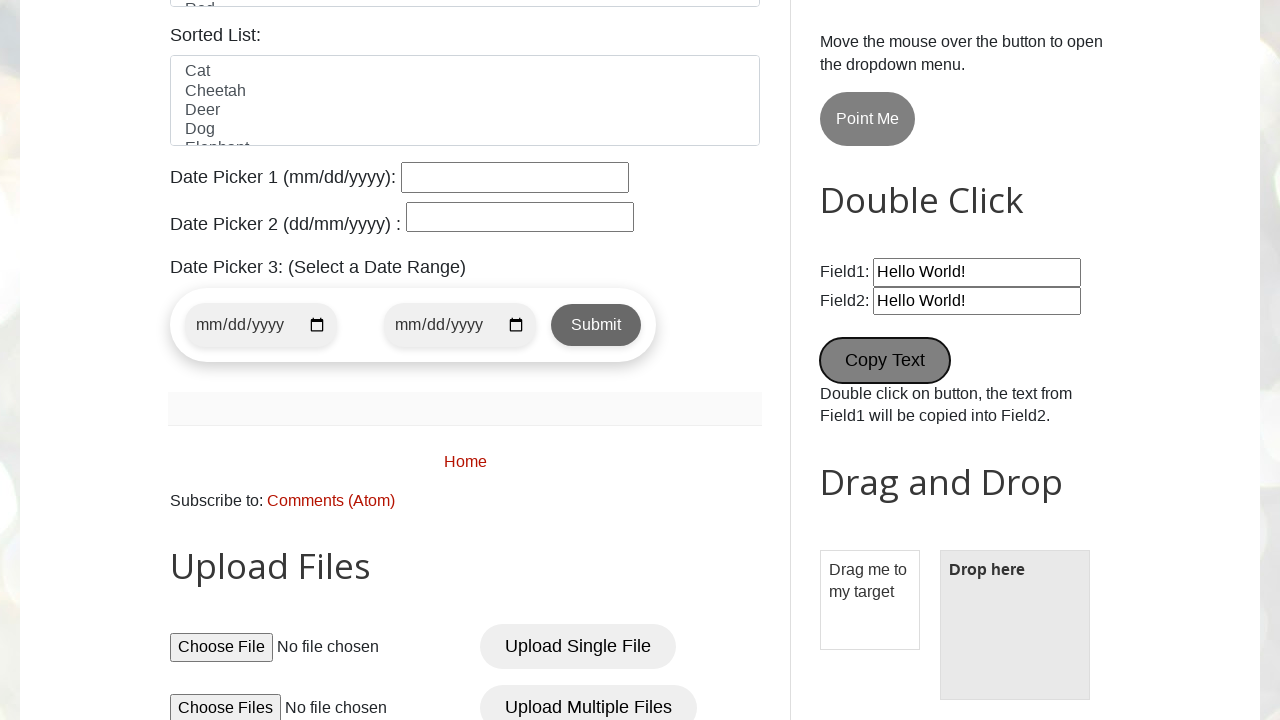